Tests page scrolling by scrolling to the bottom of the page and then back to the top

Starting URL: https://anhtester.com/

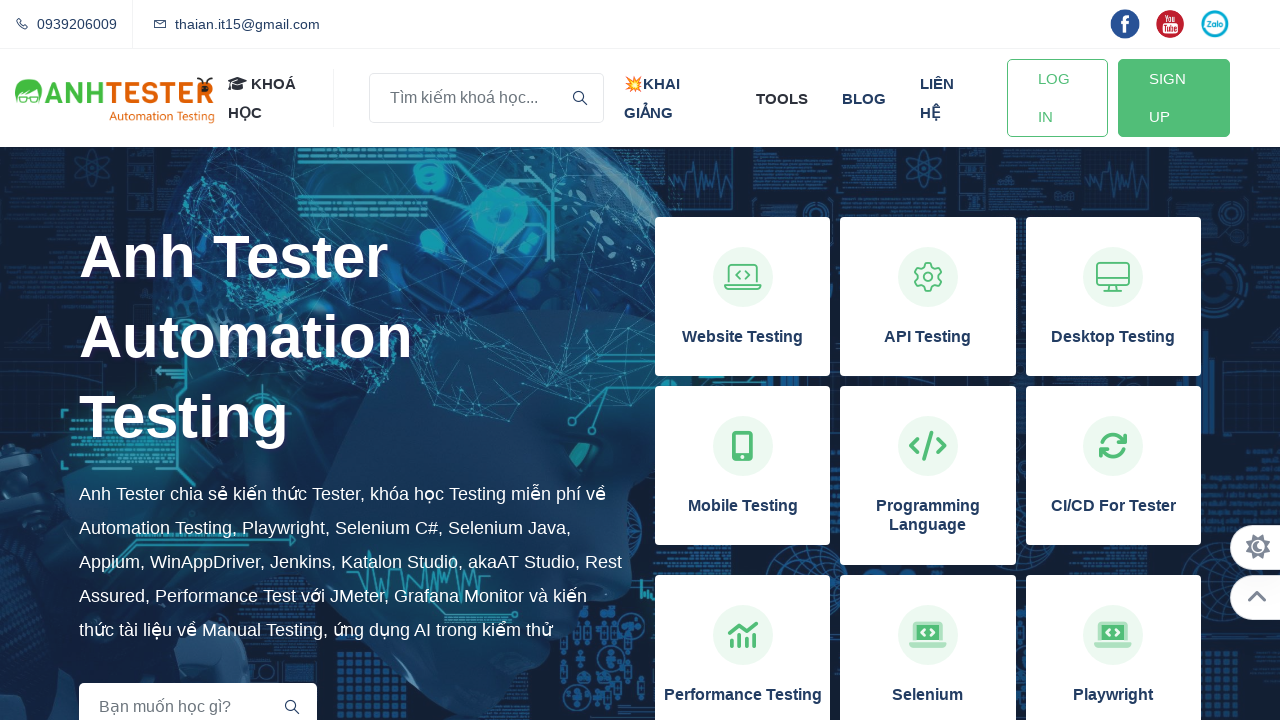

Page loaded with domcontentloaded state
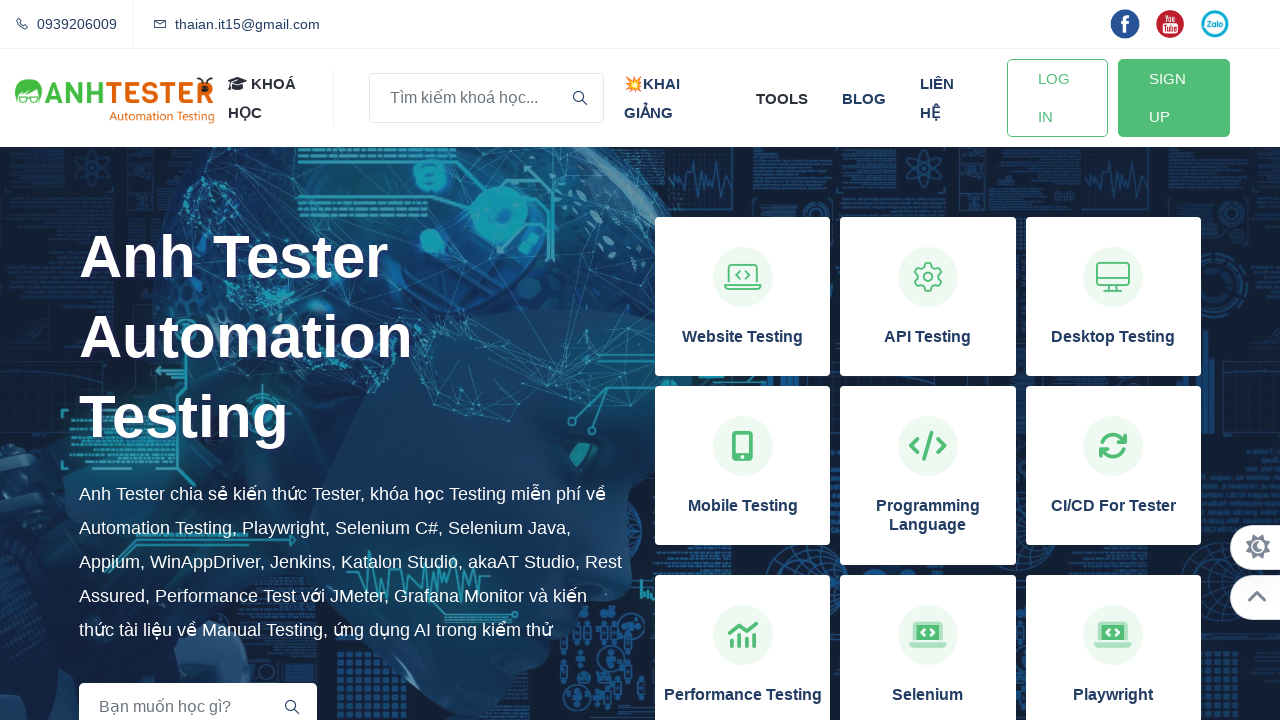

Scrolled page to the bottom using End key
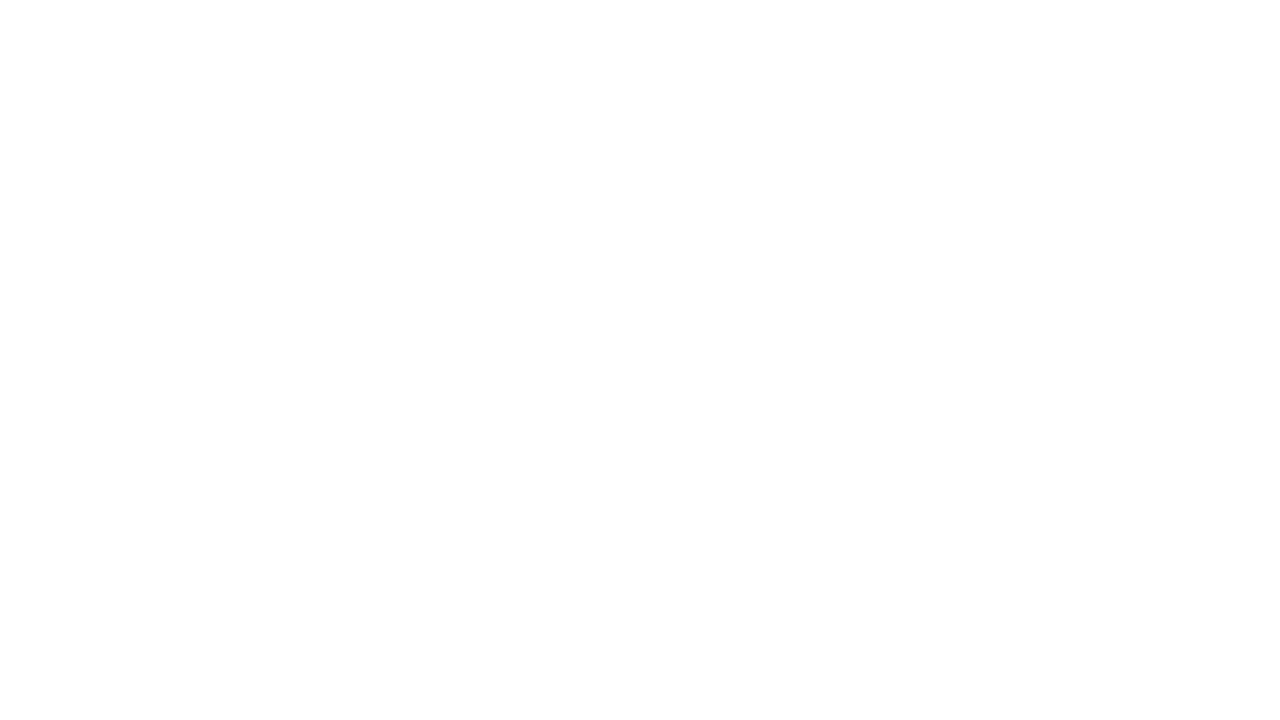

Waited 1 second for scroll animation to complete
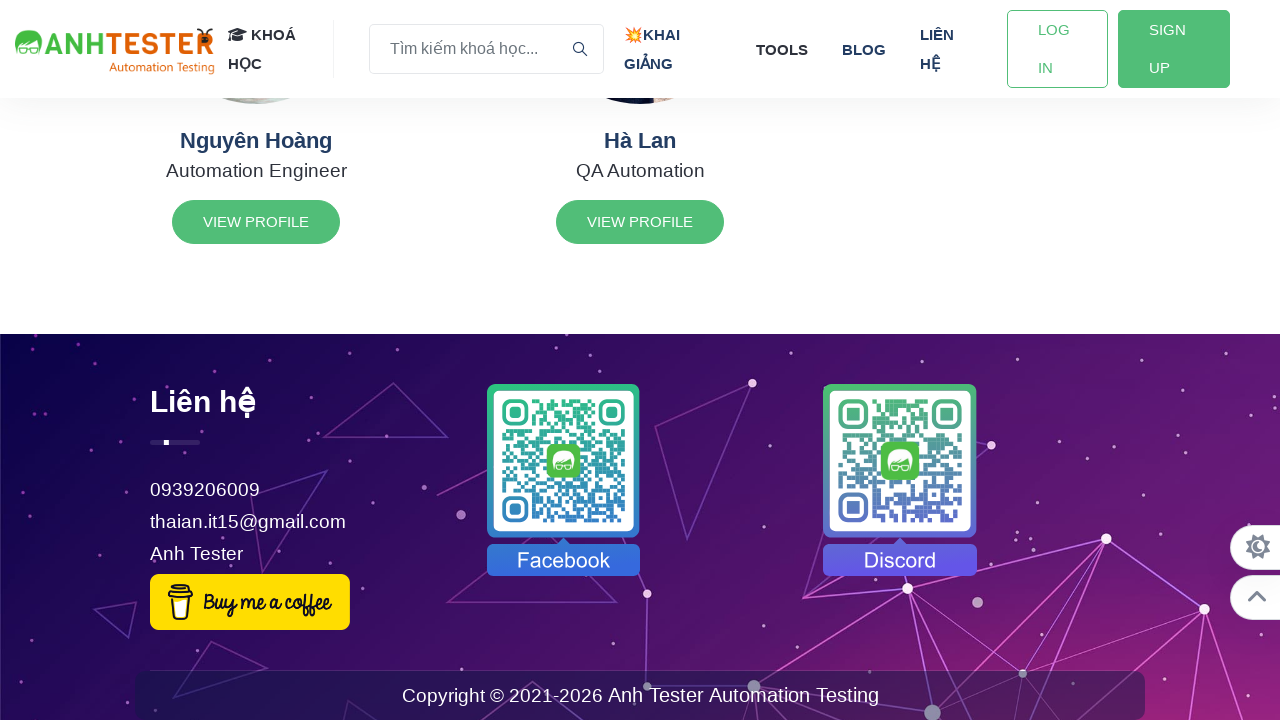

Scrolled page back to the top using Home key
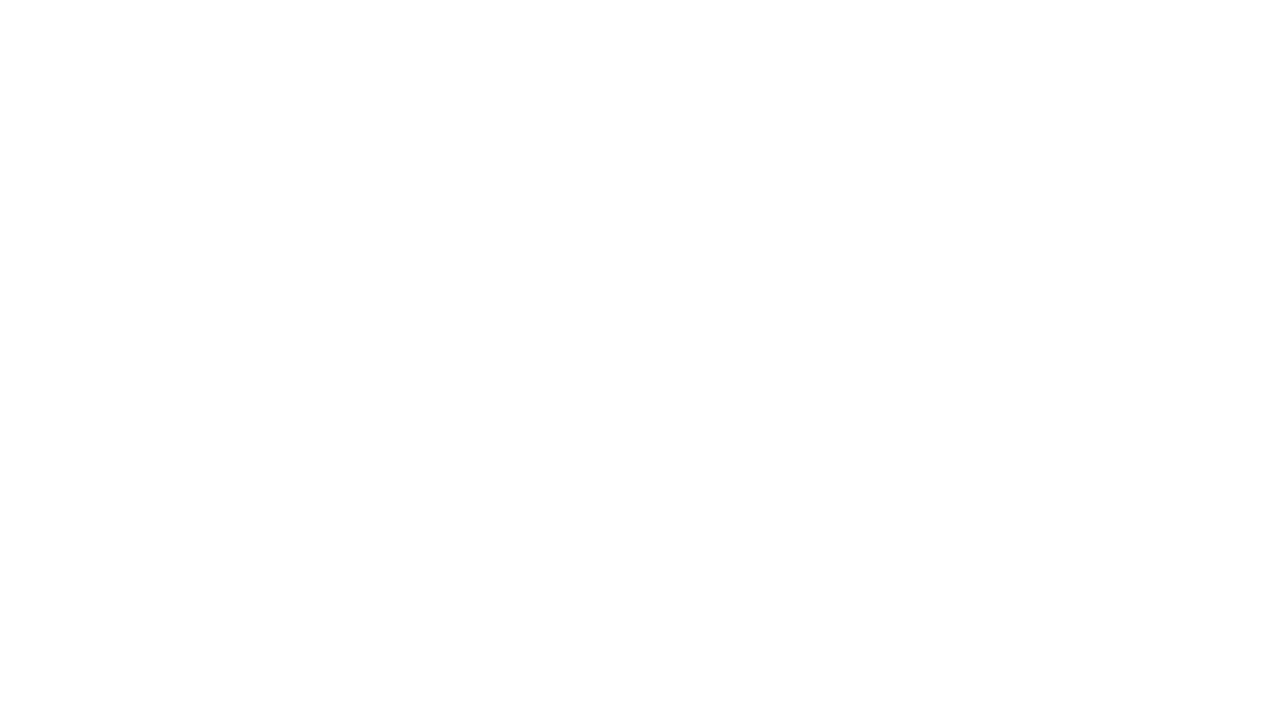

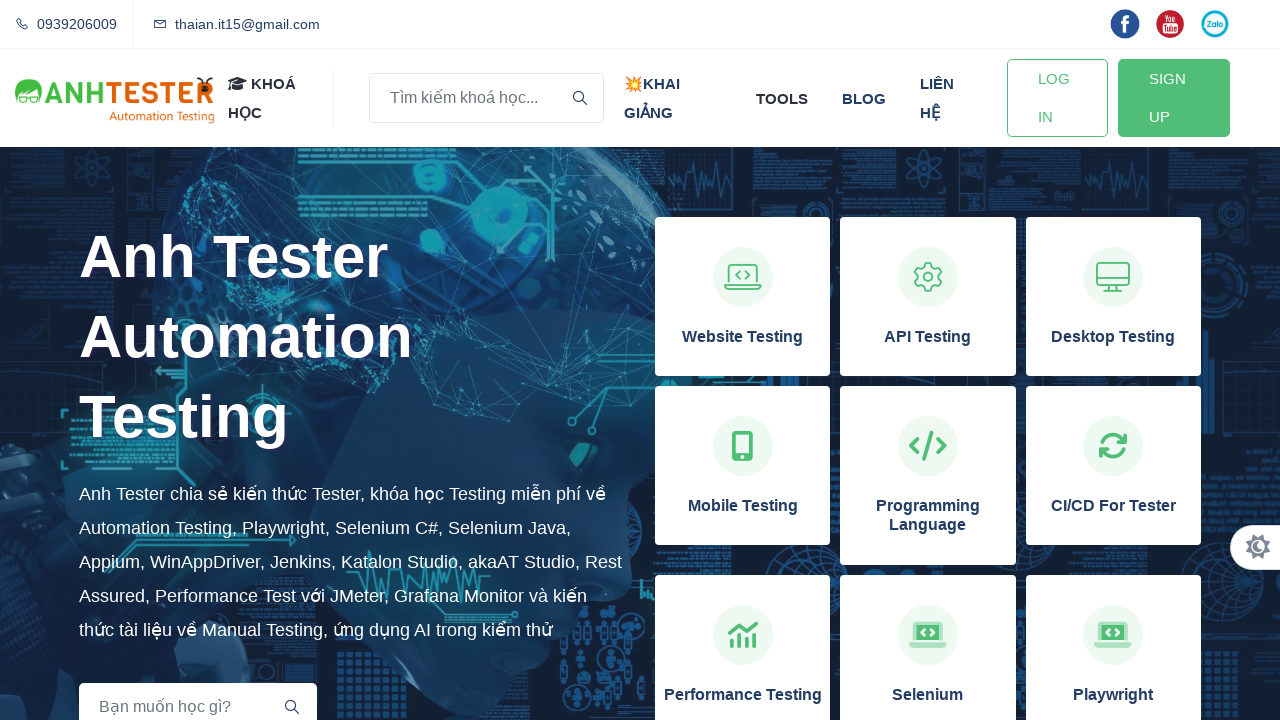